Navigates to a specific product page on a Brazilian printing supplies website to view product details

Starting URL: https://www.altaimpressao.com.br/produtos/epson-workforce-c5710-com-bulk-ink/

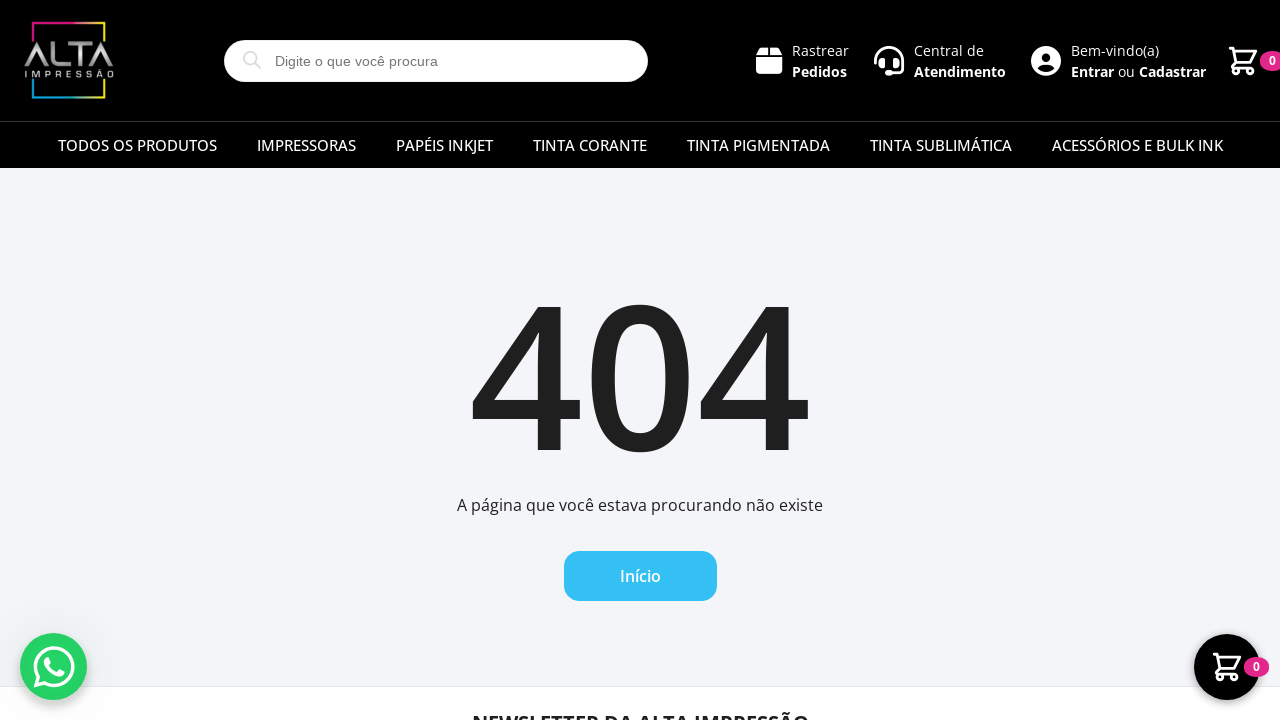

Waited for page DOM content to load on Epson WorkForce C5710 product page
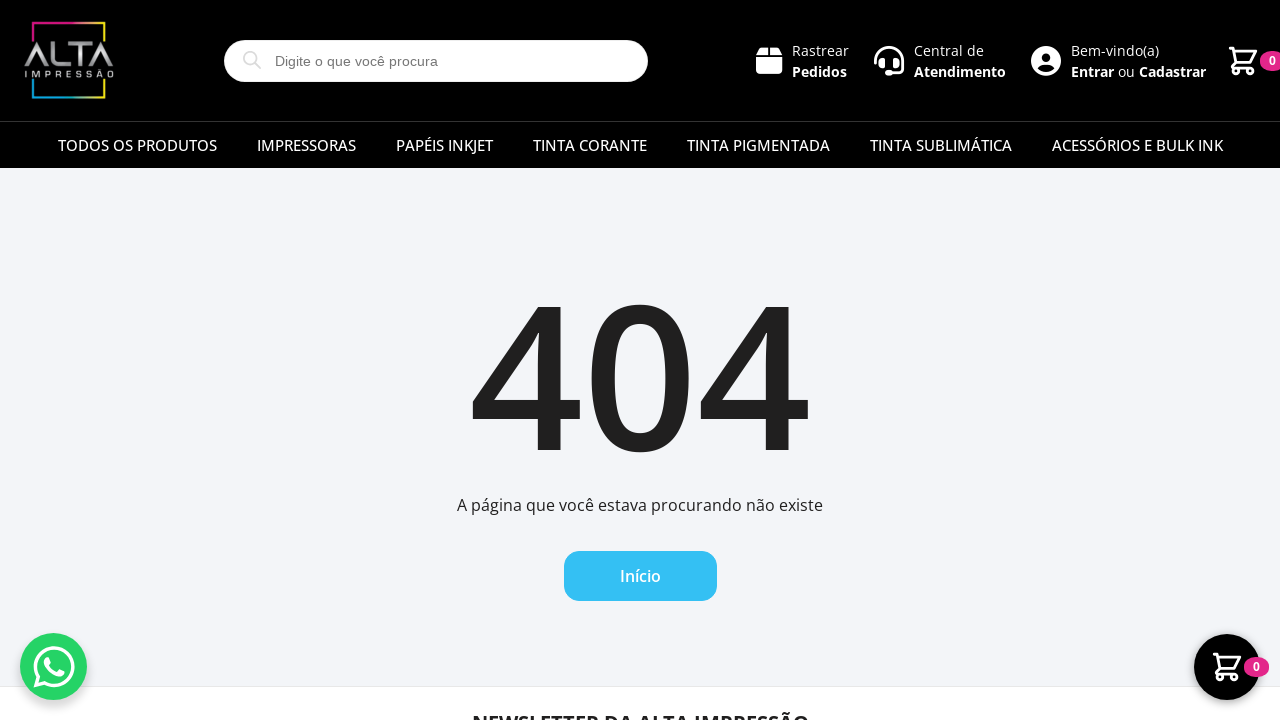

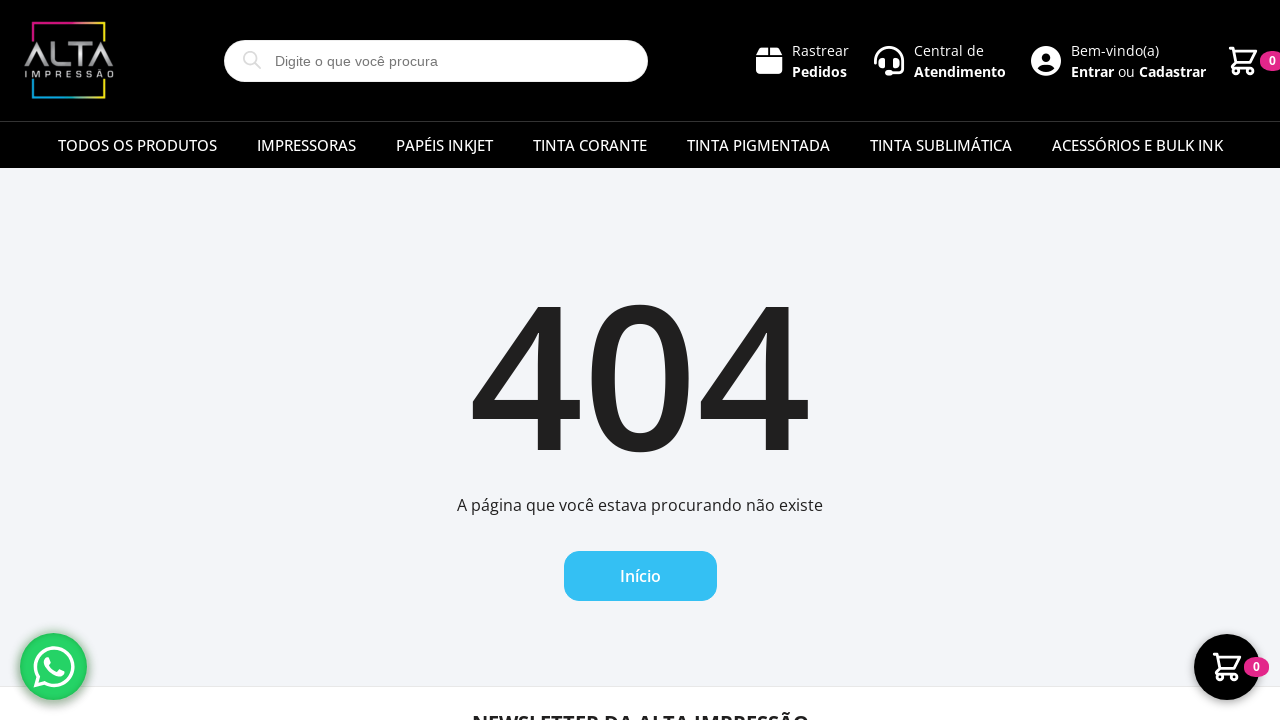